Tests multiple window handling by clicking a link that opens a new window, switching to it, and then closing it

Starting URL: https://the-internet.herokuapp.com/

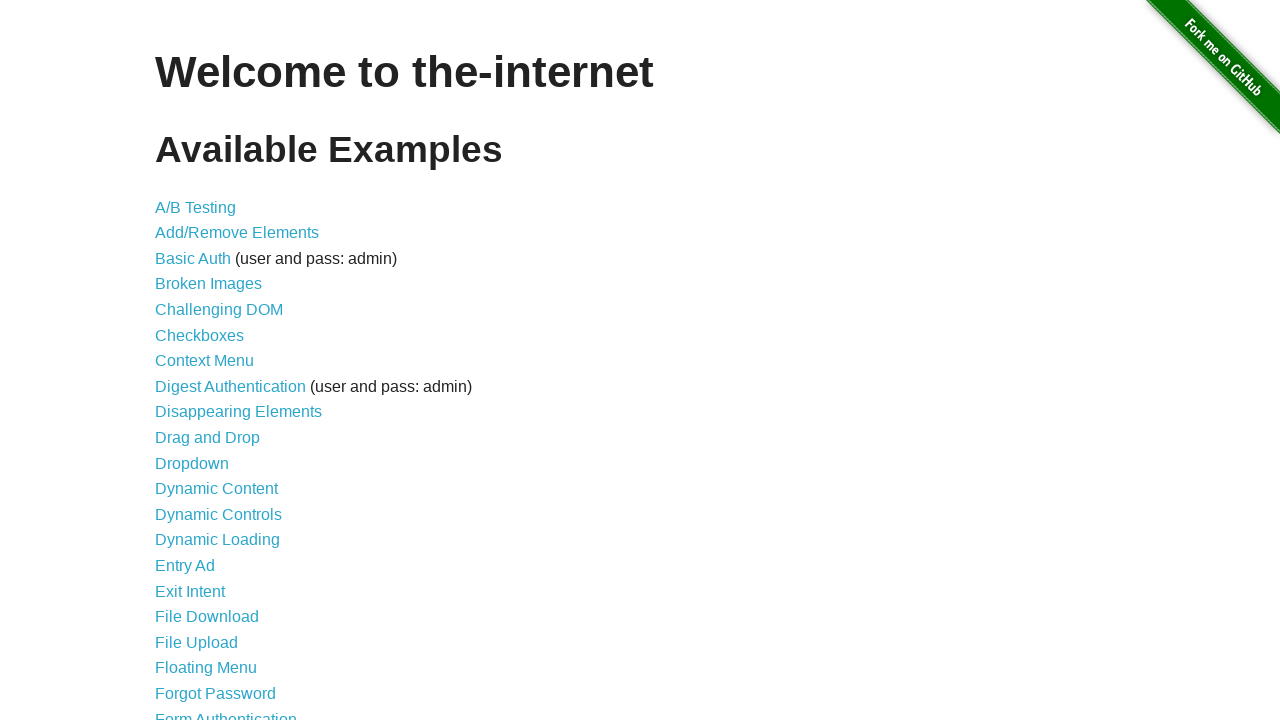

Clicked on Multiple Windows link at (218, 369) on xpath=//a[contains(text(),'Multiple Windows')]
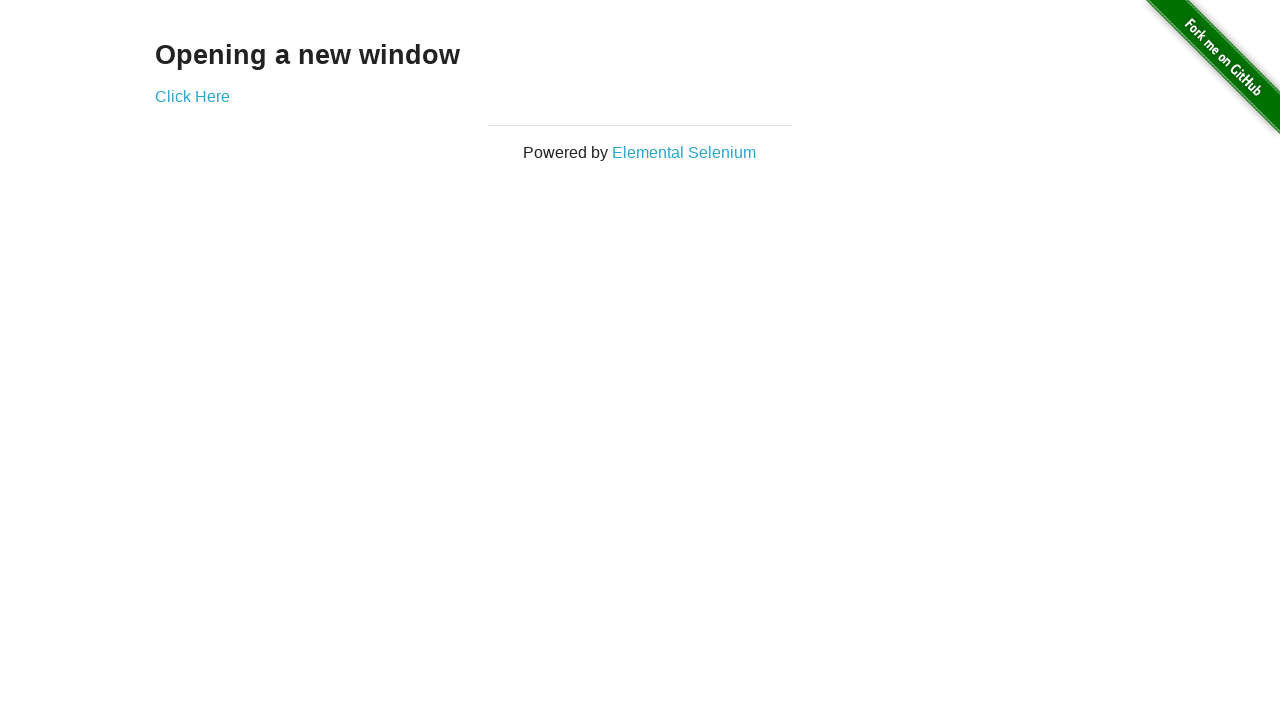

Clicked on Click Here link and new window opened at (192, 96) on xpath=//a[contains(text(),'Click Here')]
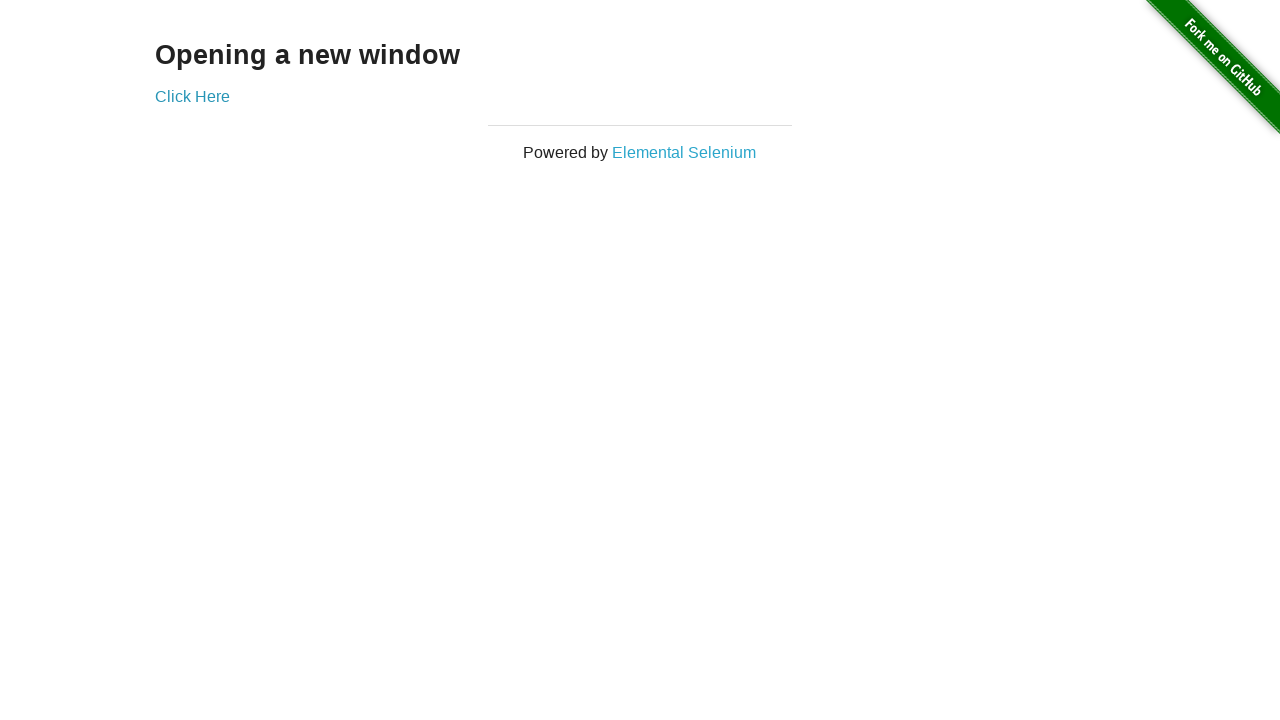

New page finished loading
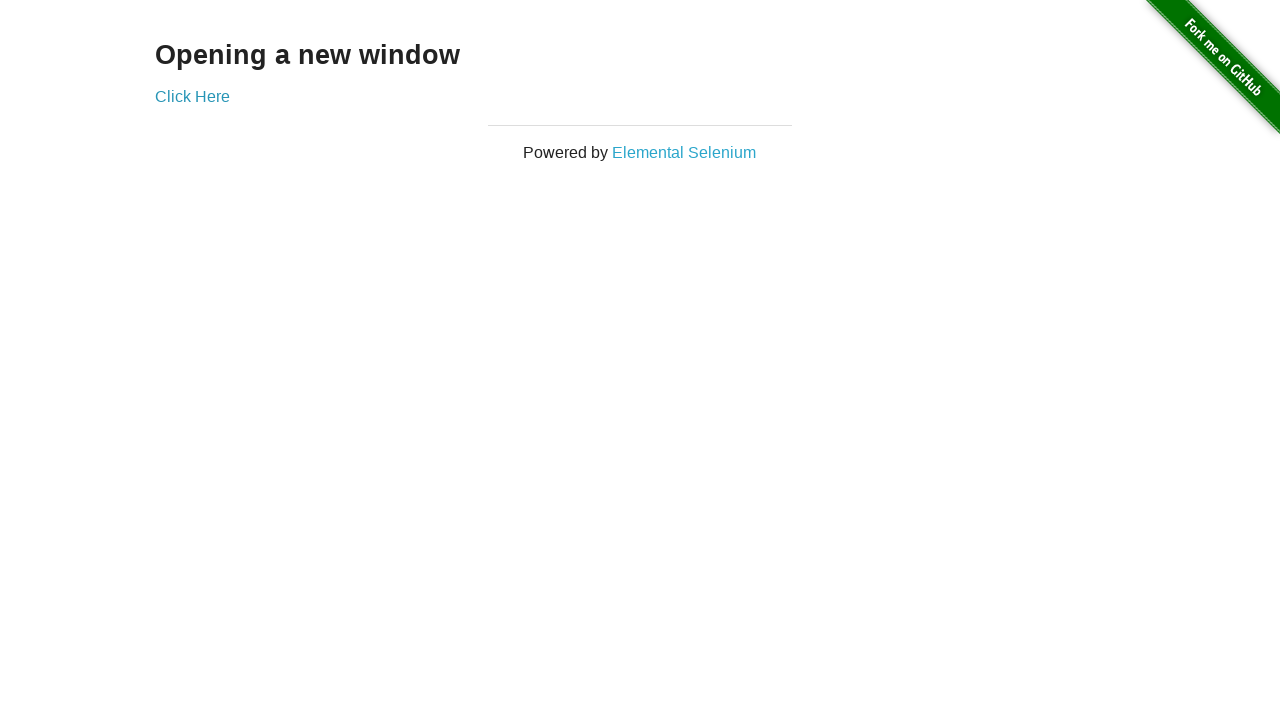

Retrieved title of new window: New Window
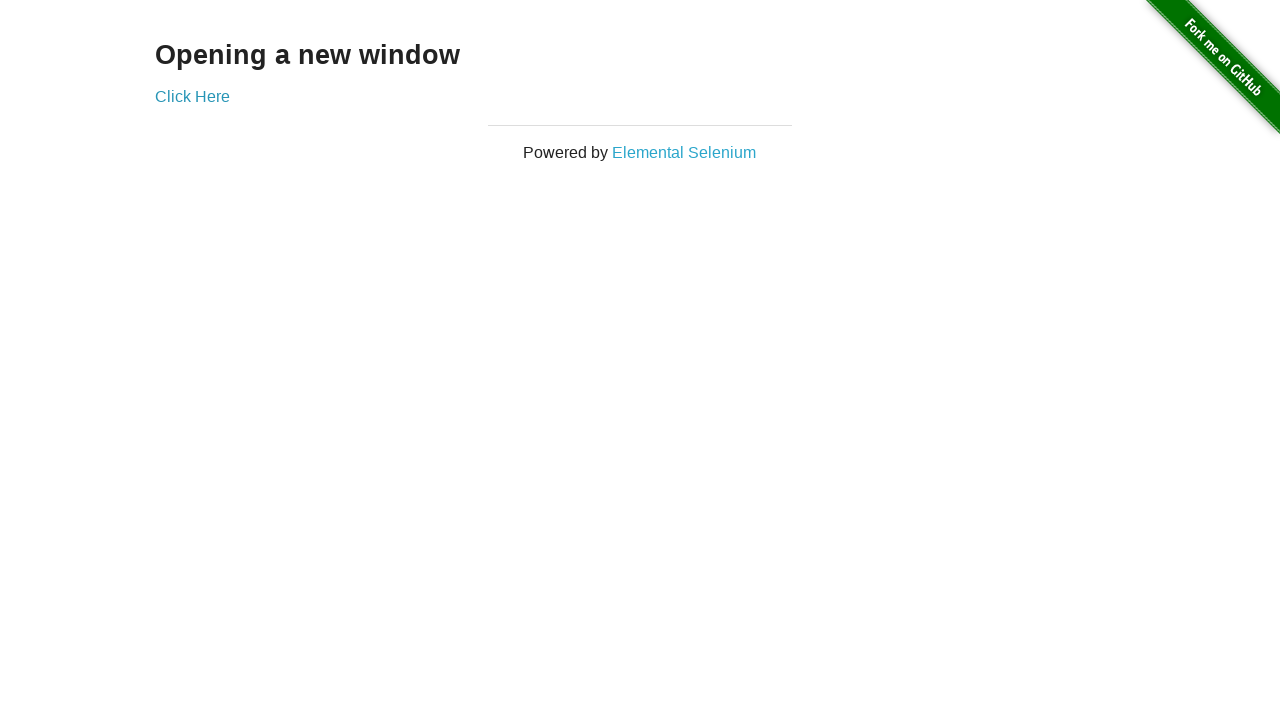

Closed the new window/tab
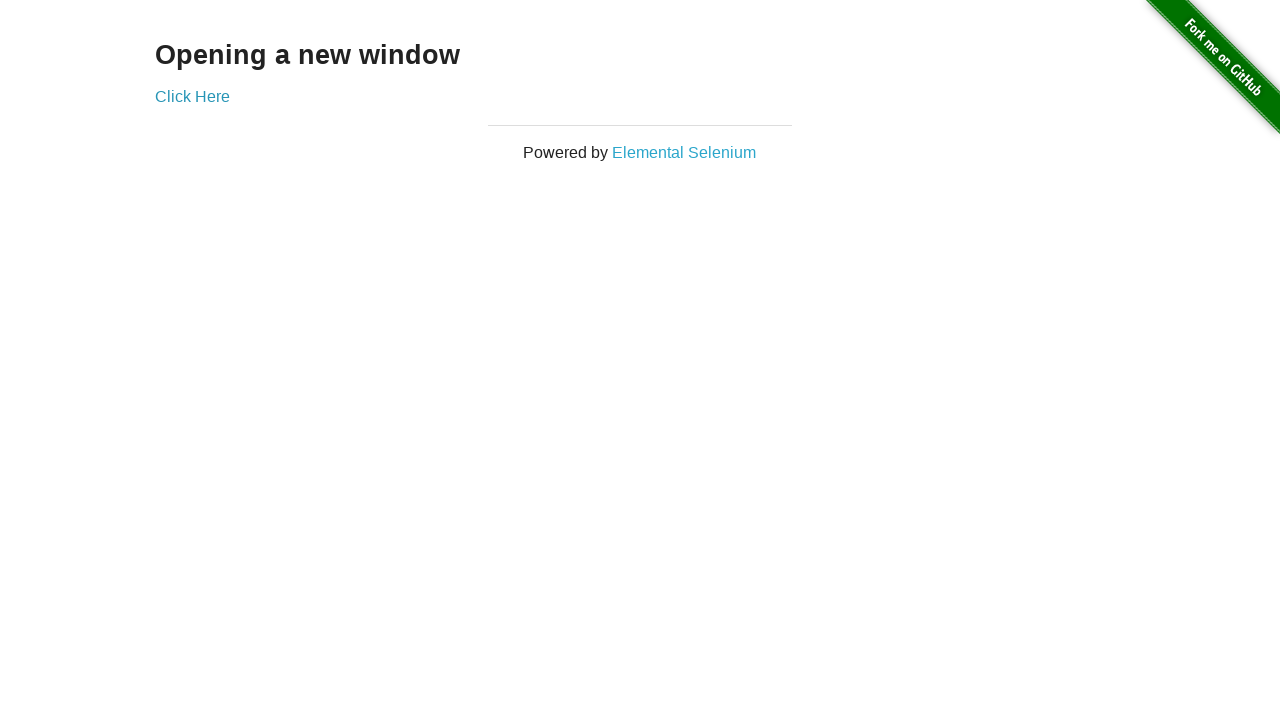

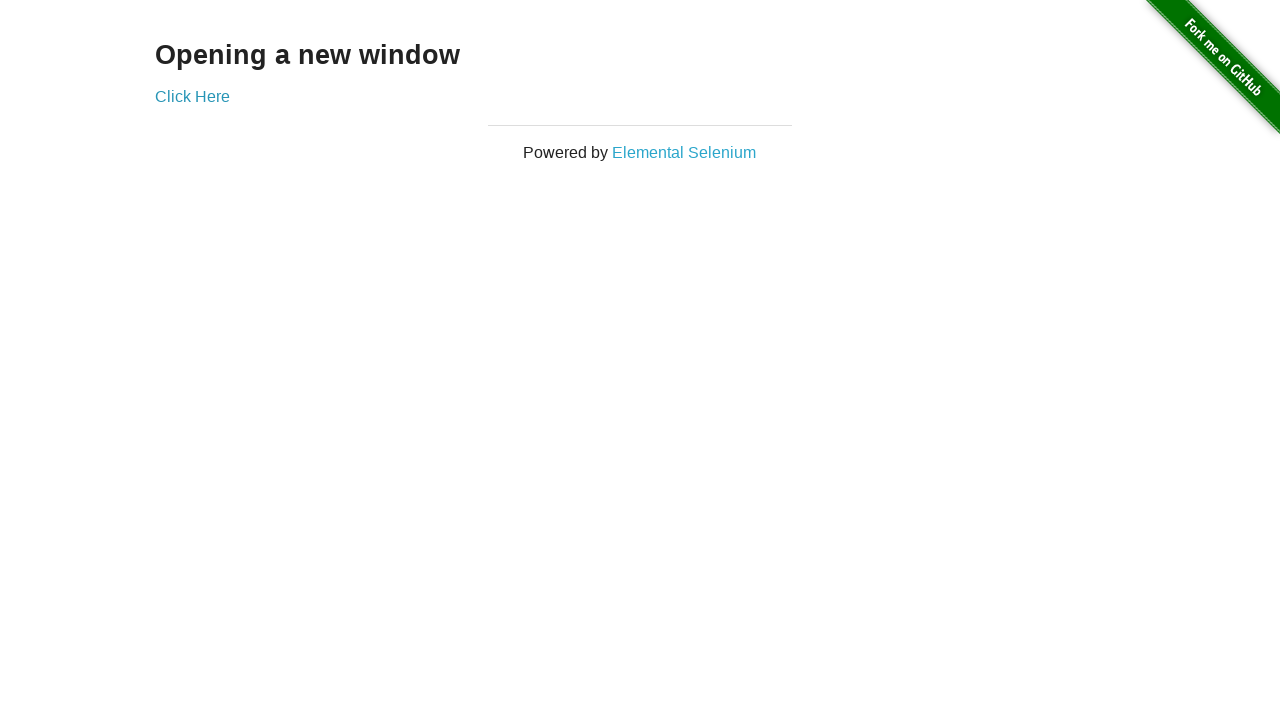